Tests dynamic loading page 2 where element is rendered after the loading completes

Starting URL: https://the-internet.herokuapp.com/dynamic_loading/2

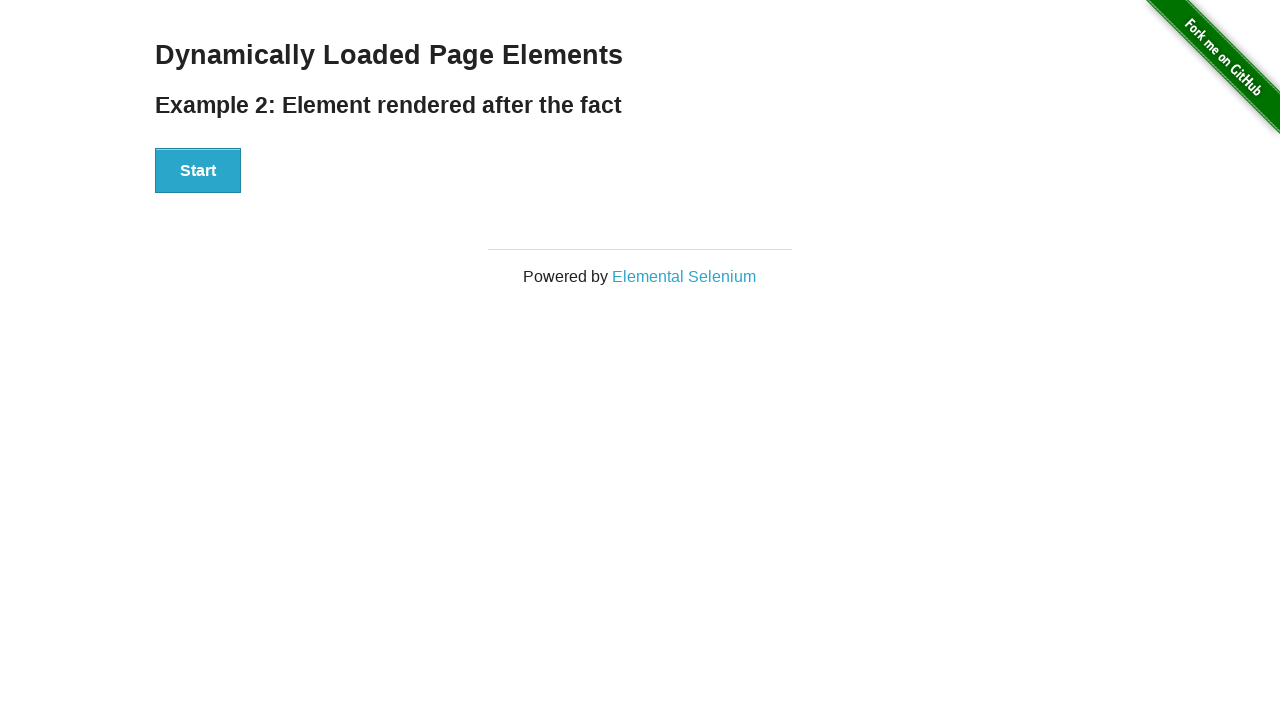

Clicked Start button to begin dynamic loading at (198, 171) on #start button
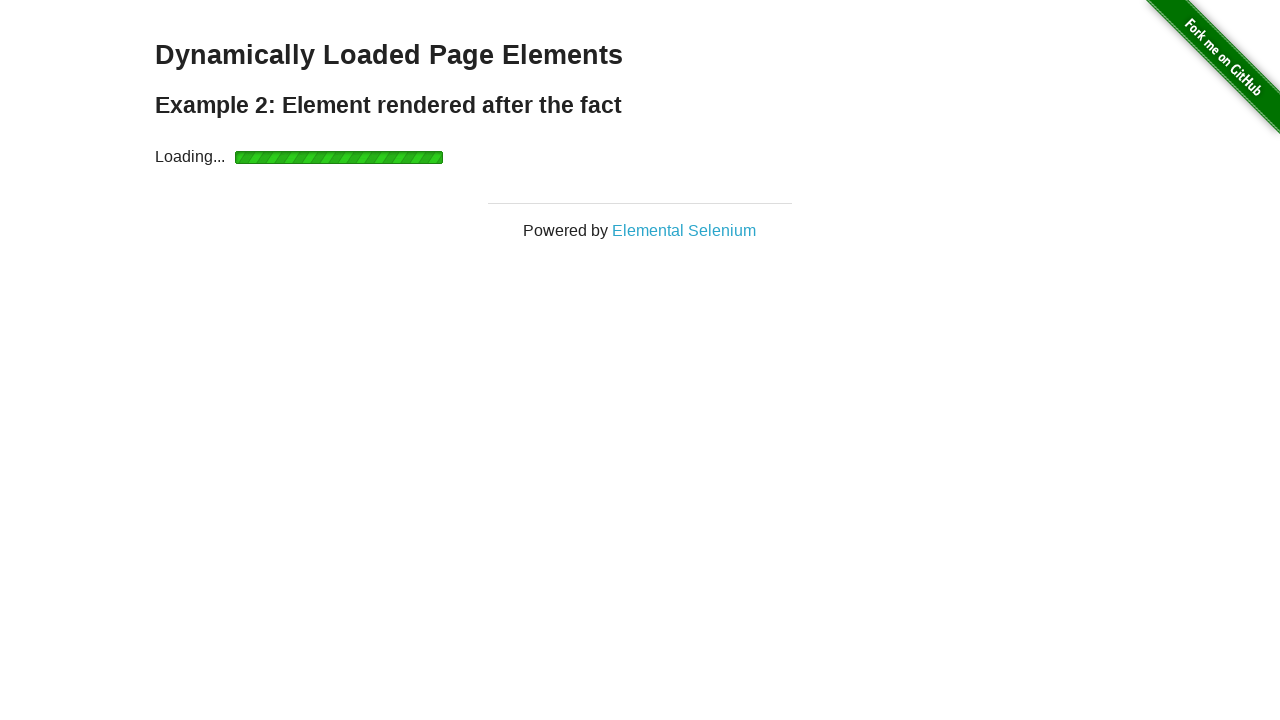

Waited for 'Hello World!' text to appear in finish element
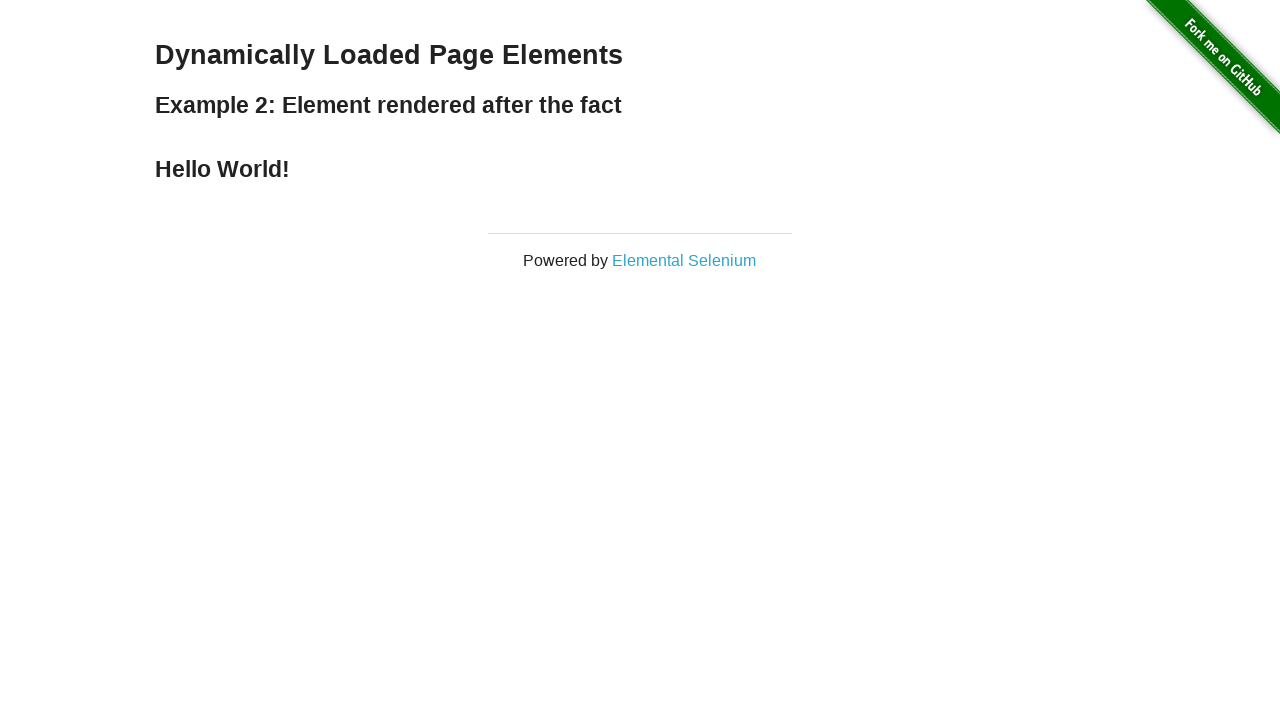

Verified 'Hello World!' element is visible on page
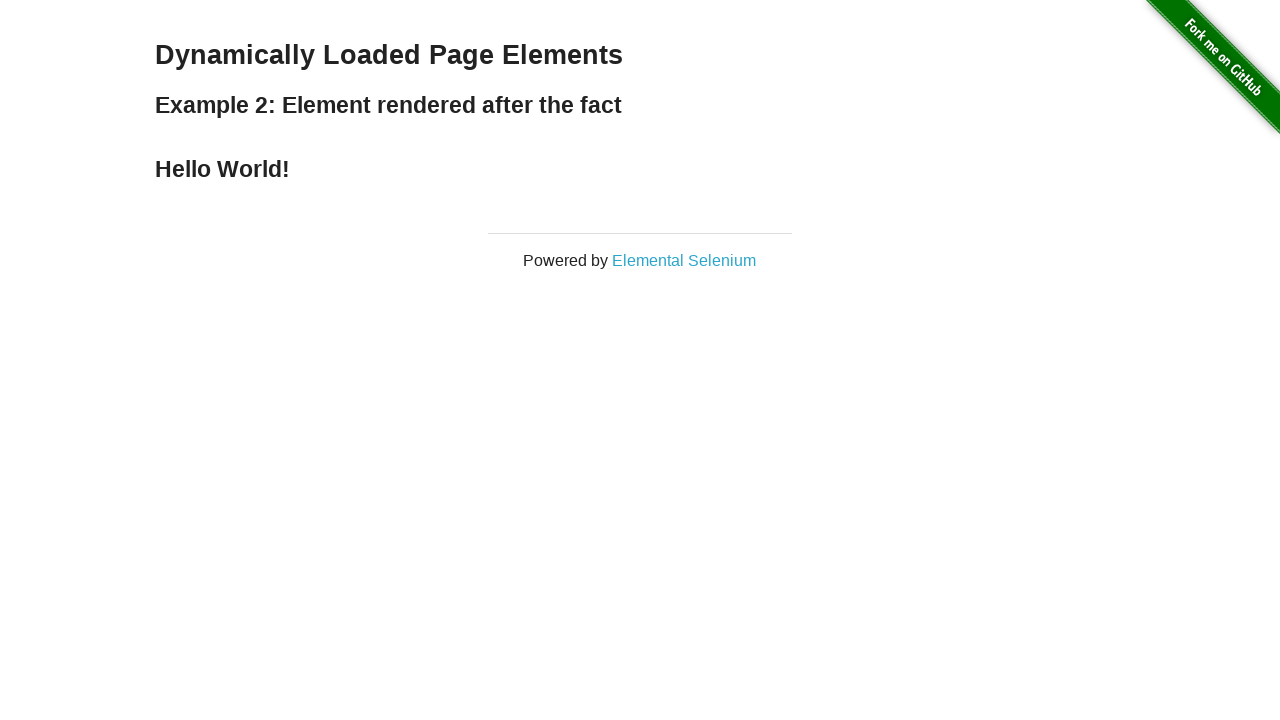

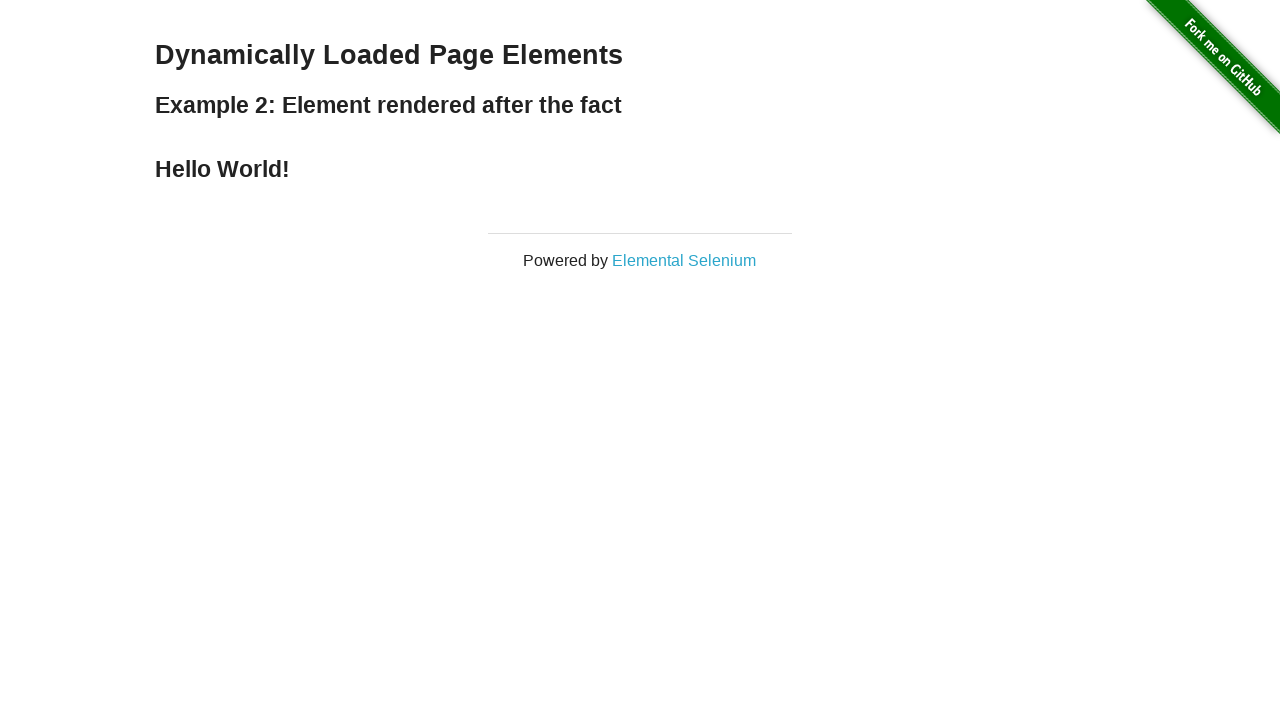